Tests navigation to Python.org, performs a hover action over the downloads menu element, then navigates back in browser history.

Starting URL: https://www.python.org/

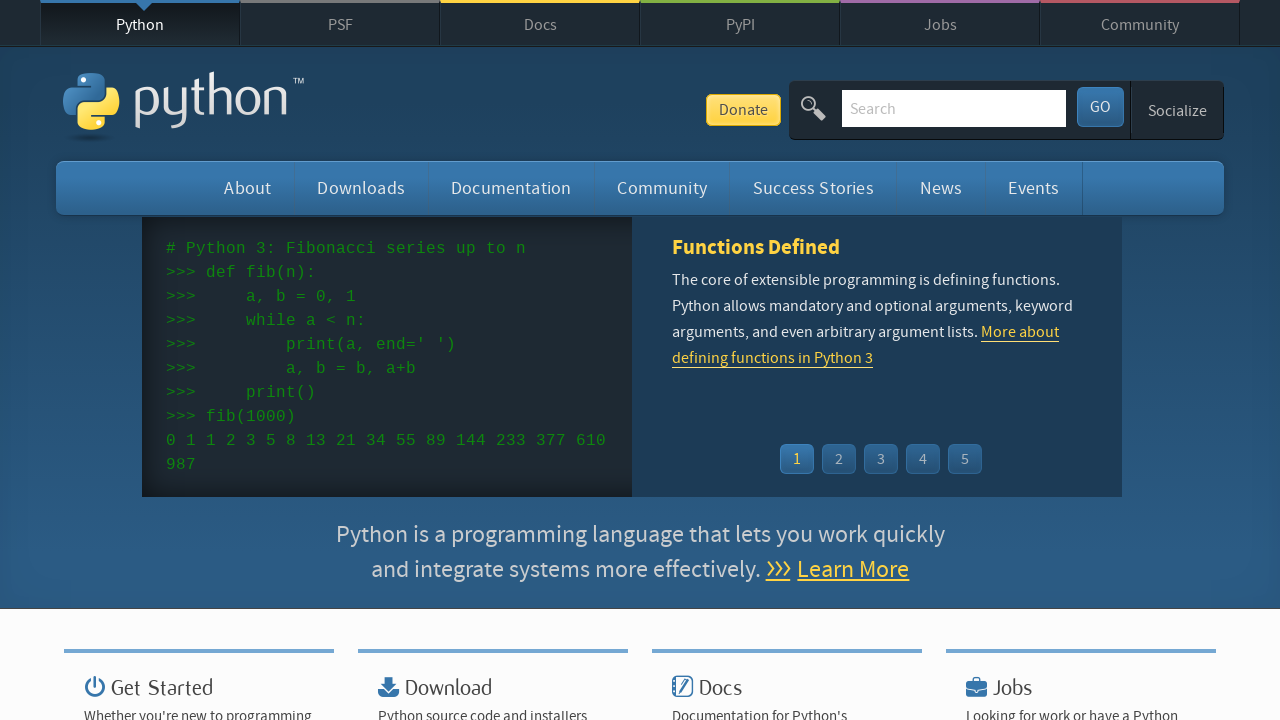

Verified current URL is https://www.python.org/
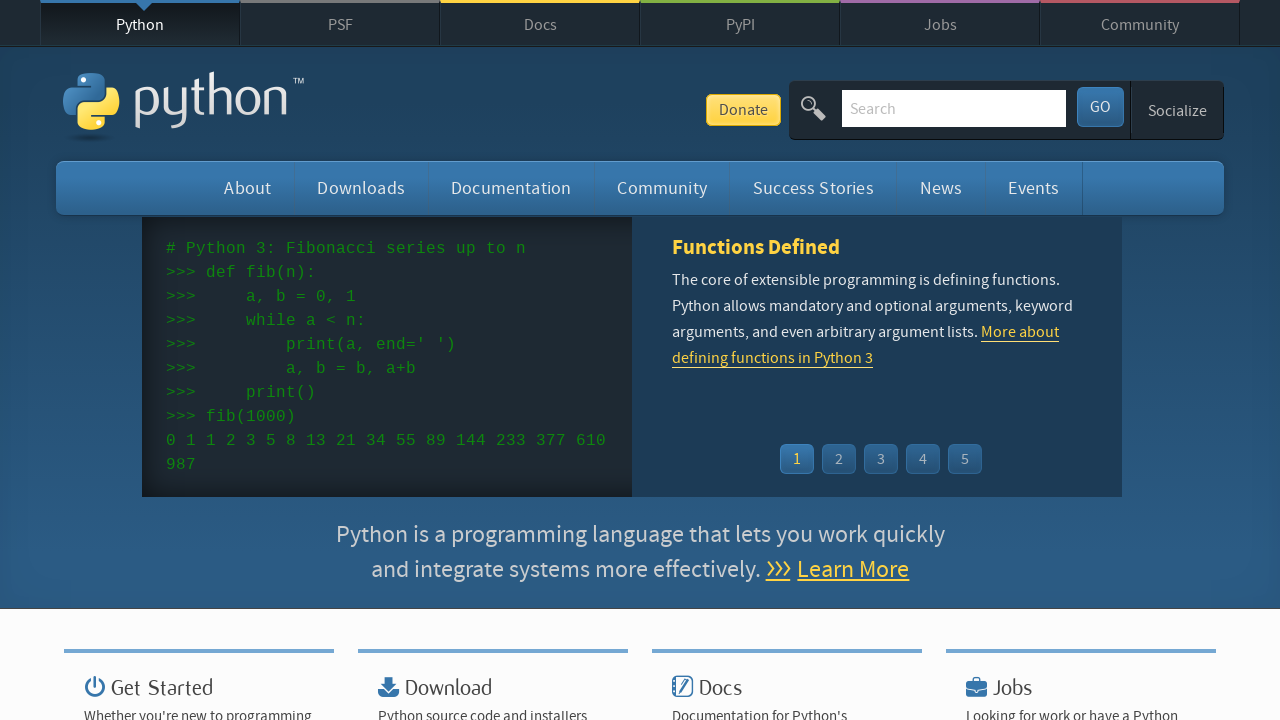

Hovered over downloads menu element at (361, 188) on #downloads
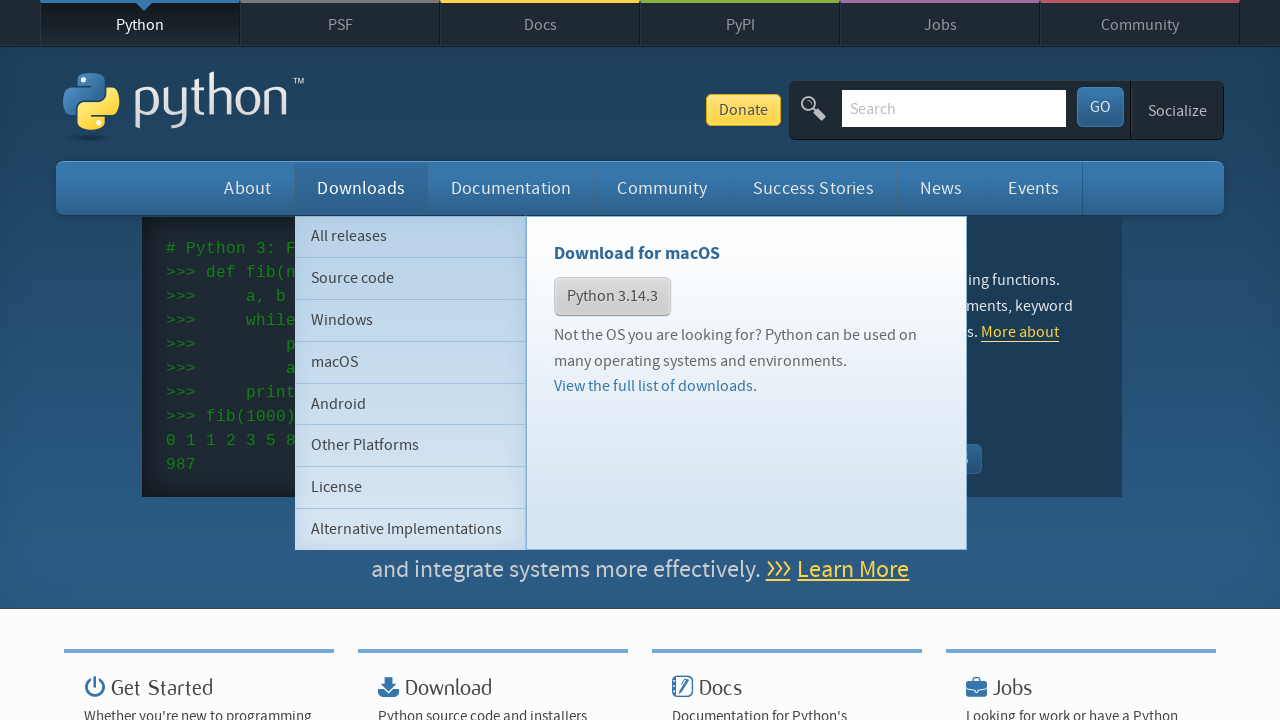

Navigated back in browser history
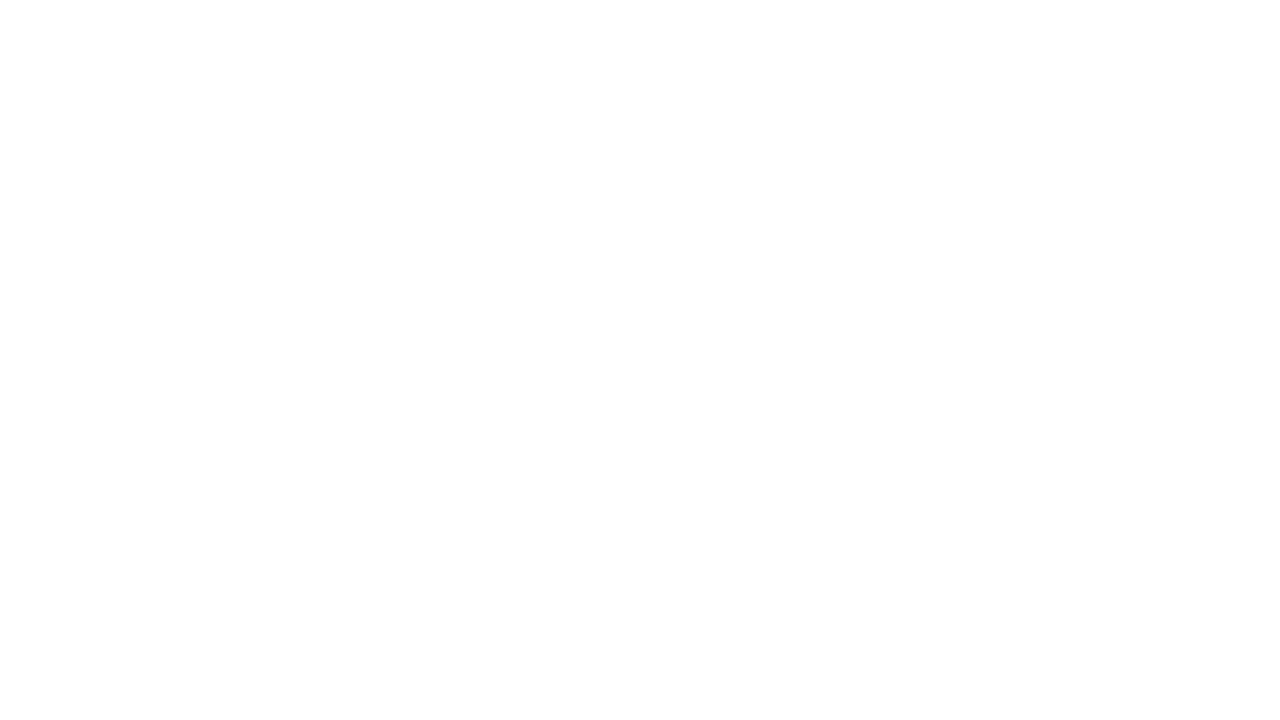

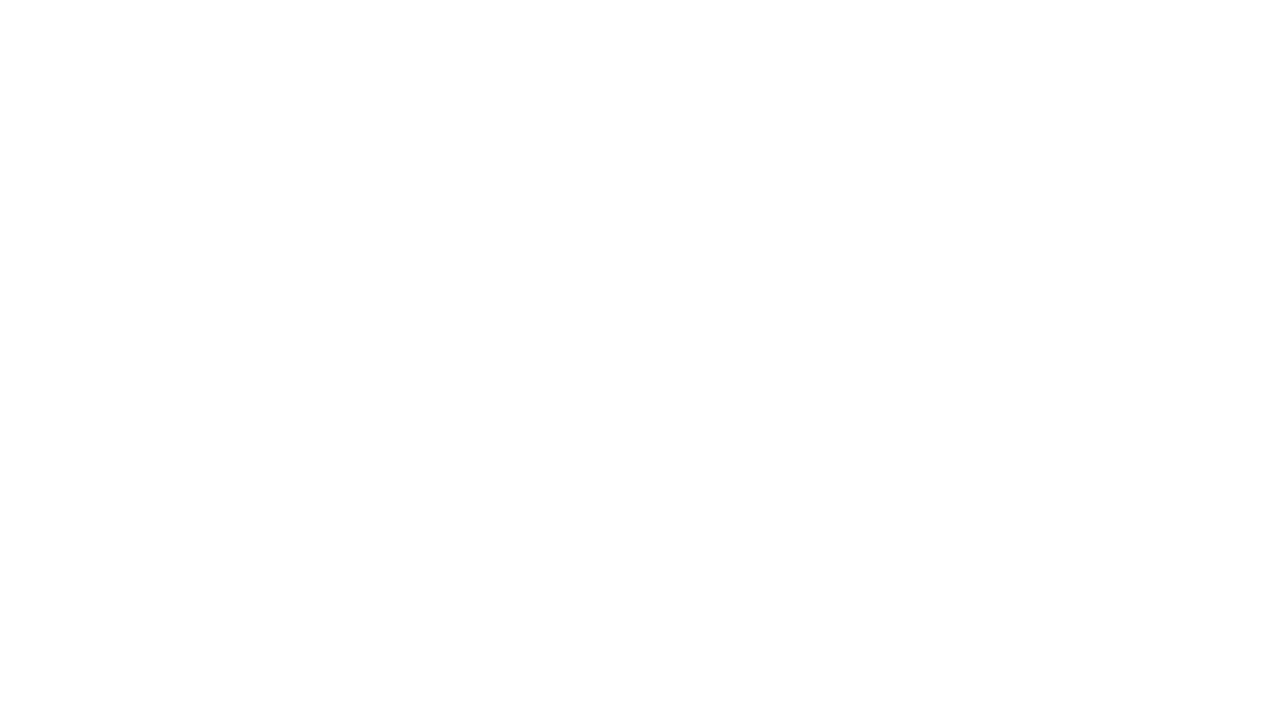